Tests a web form by entering text into a text box and clicking the submit button, then verifying a message appears

Starting URL: https://www.selenium.dev/selenium/web/web-form.html

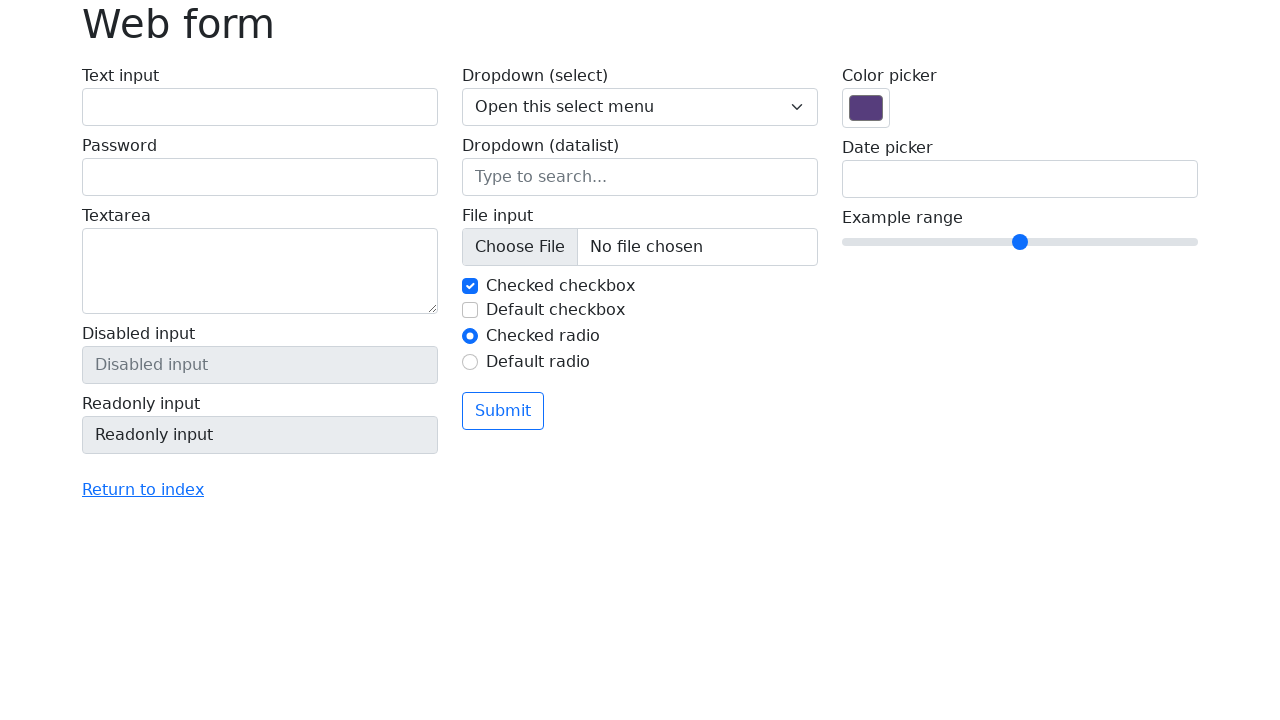

Filled text box with 'Selenium' on input[name='my-text']
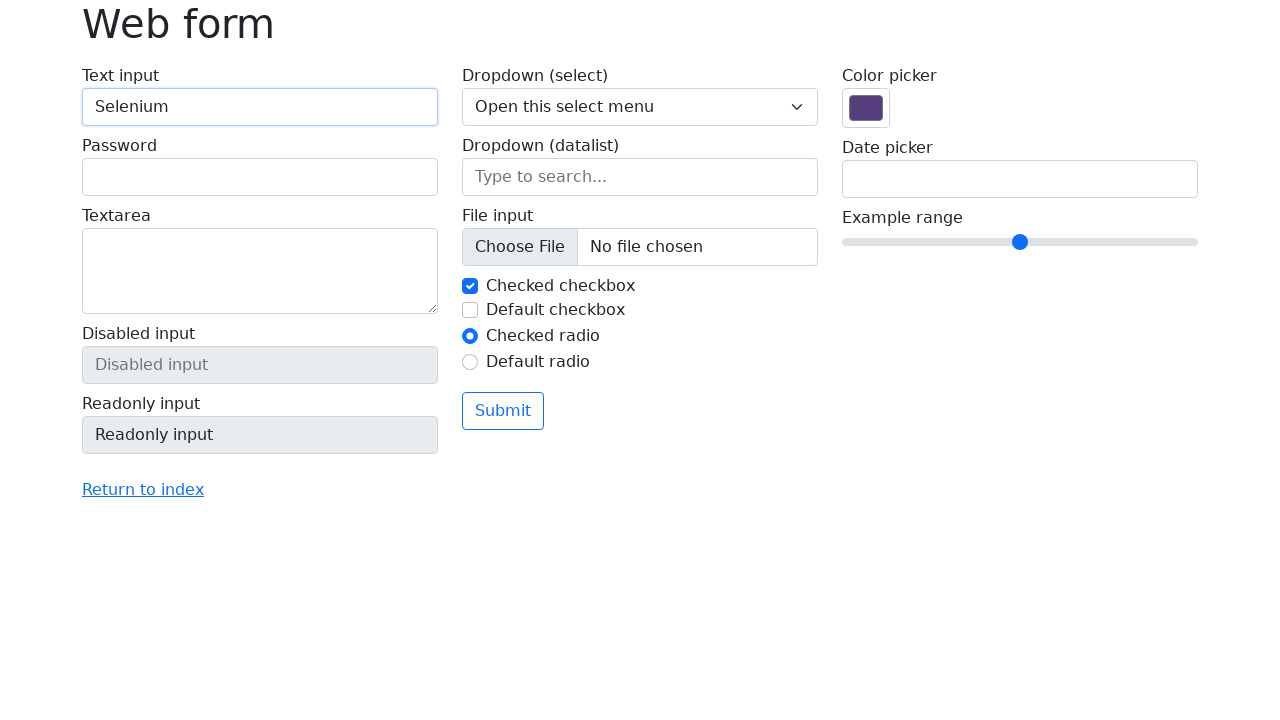

Clicked submit button at (503, 411) on button
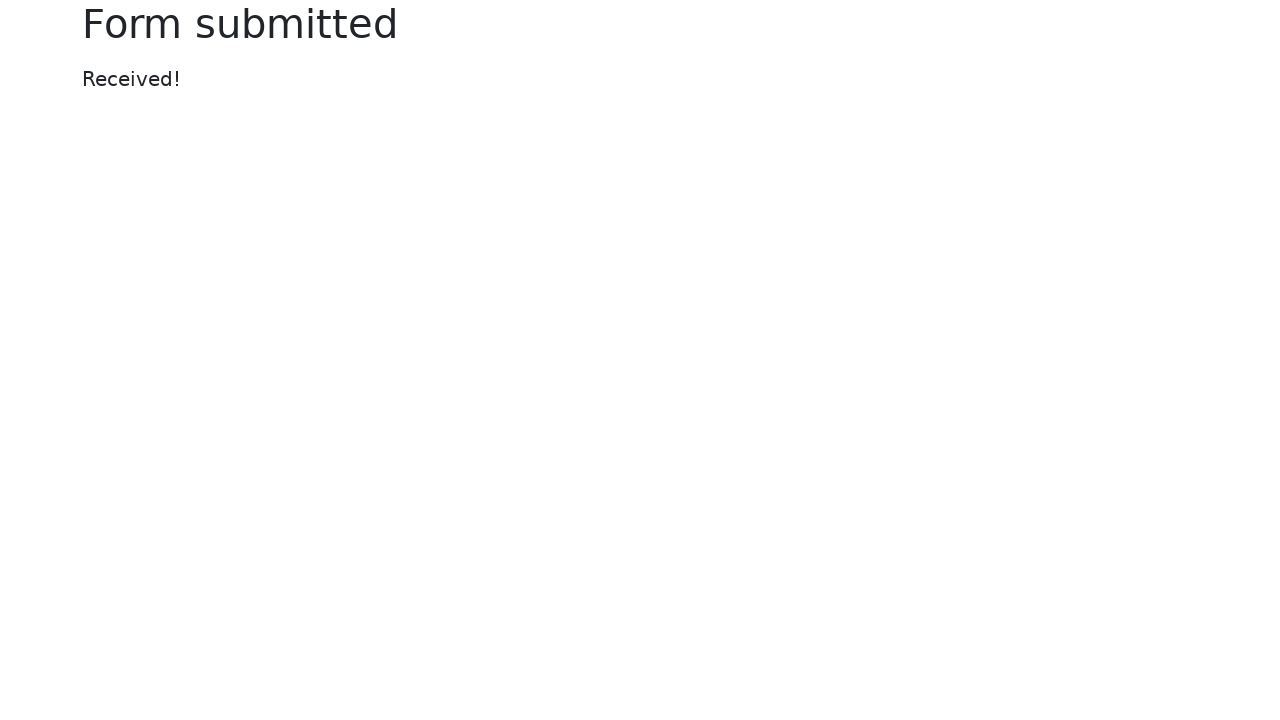

Confirmation message appeared
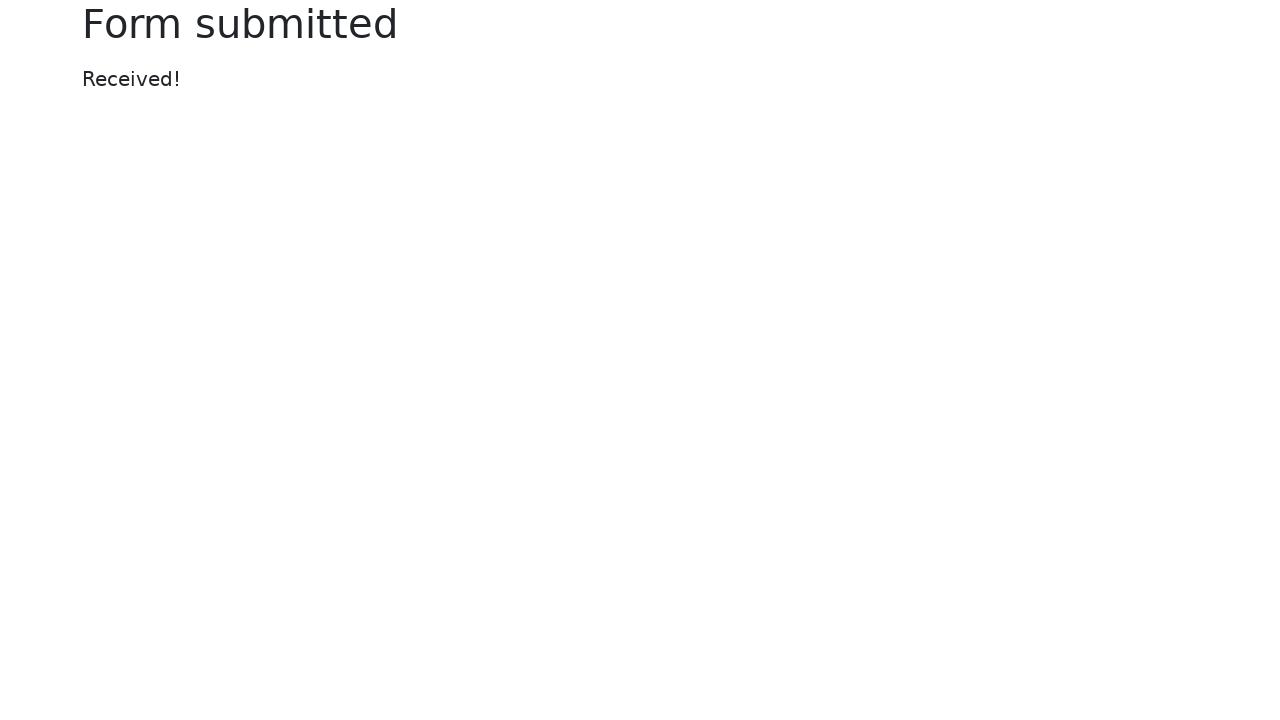

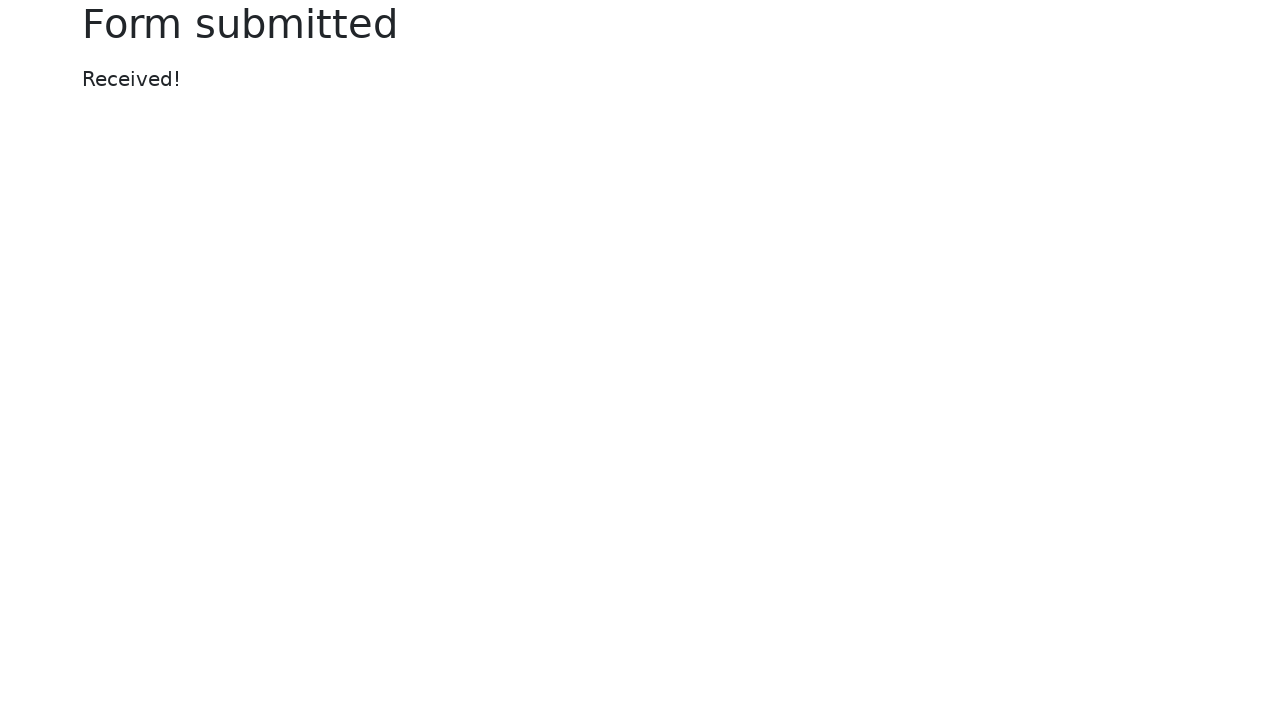